Navigates to the Links page and clicks on the Home simple link

Starting URL: https://demoqa.com/links

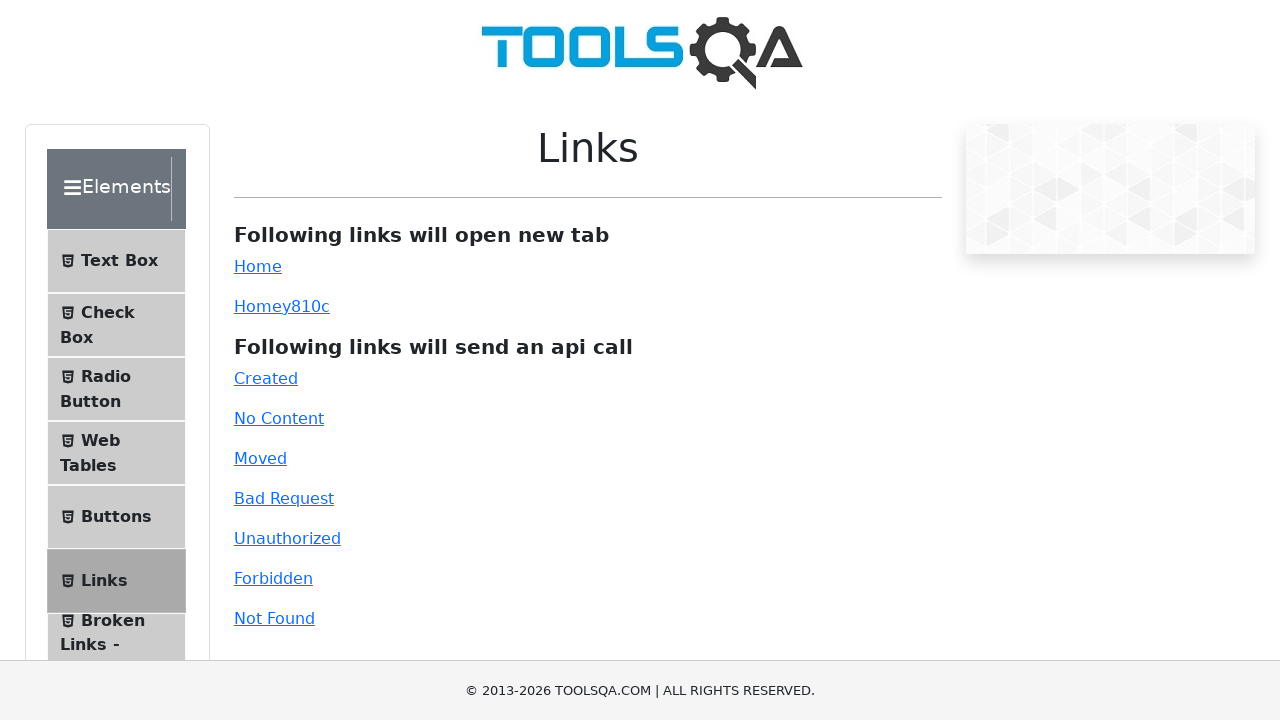

Navigated to Links page at https://demoqa.com/links
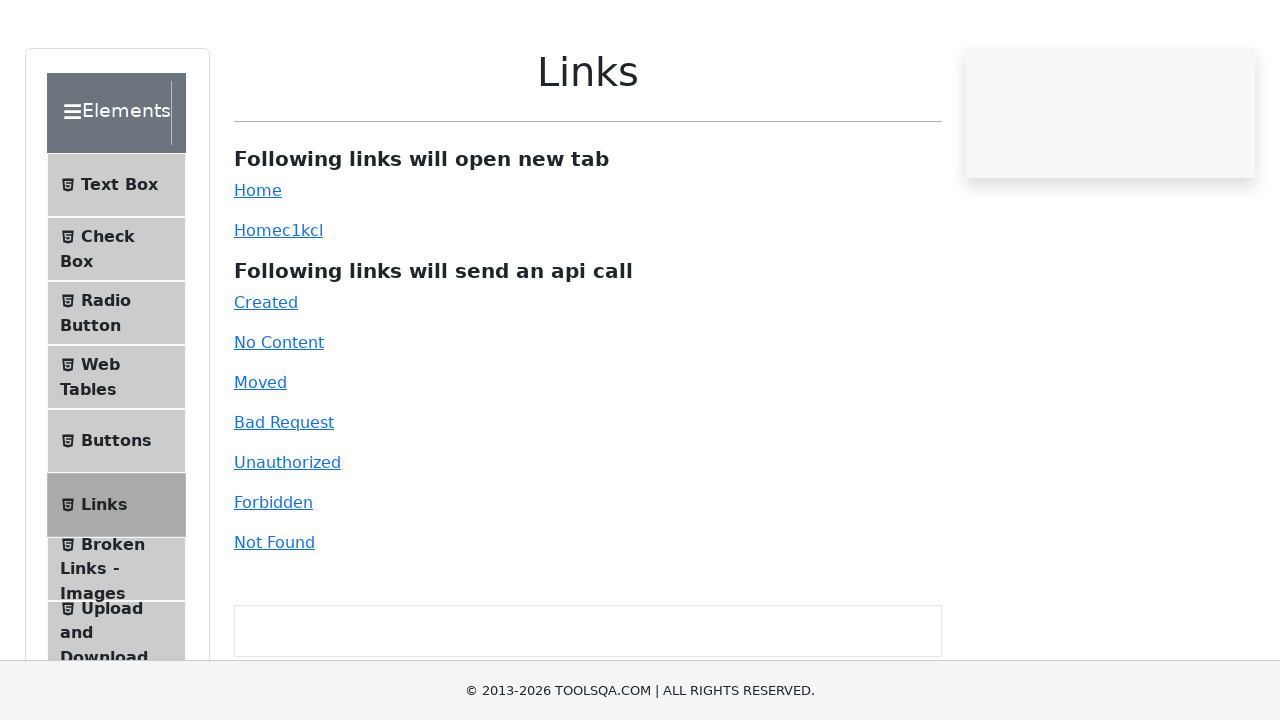

Clicked on the Home simple link at (258, 266) on #simpleLink
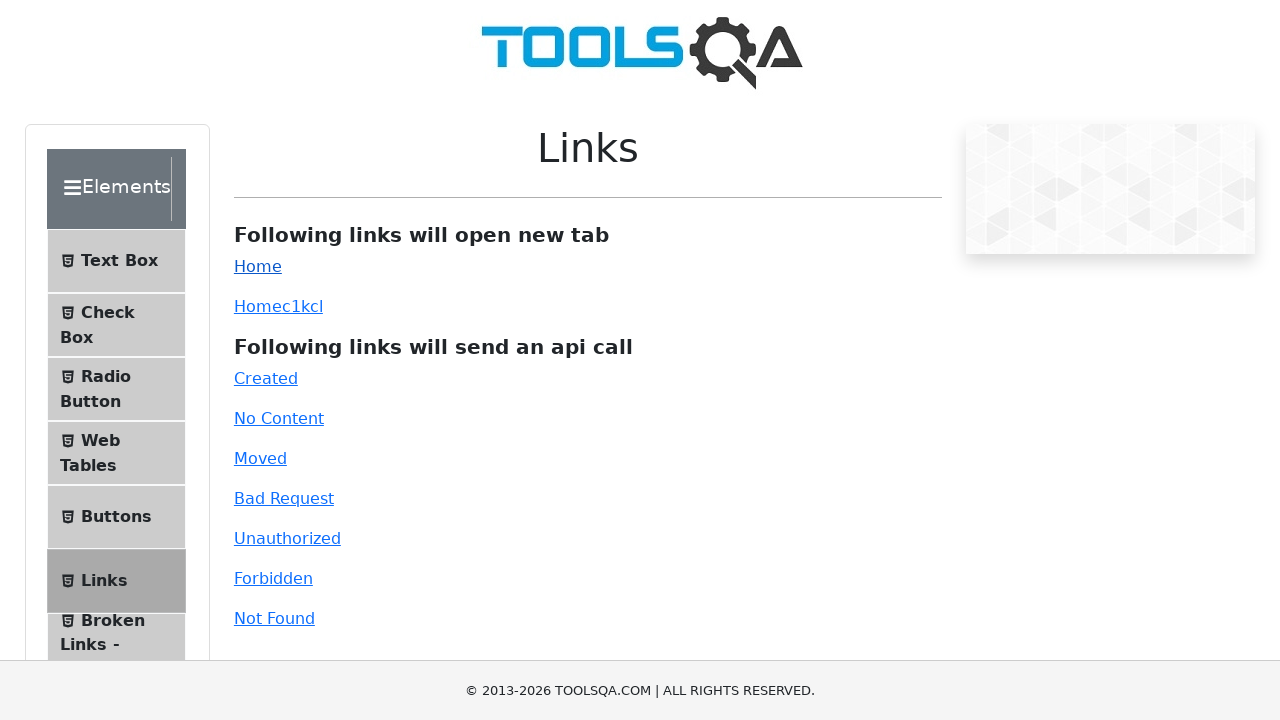

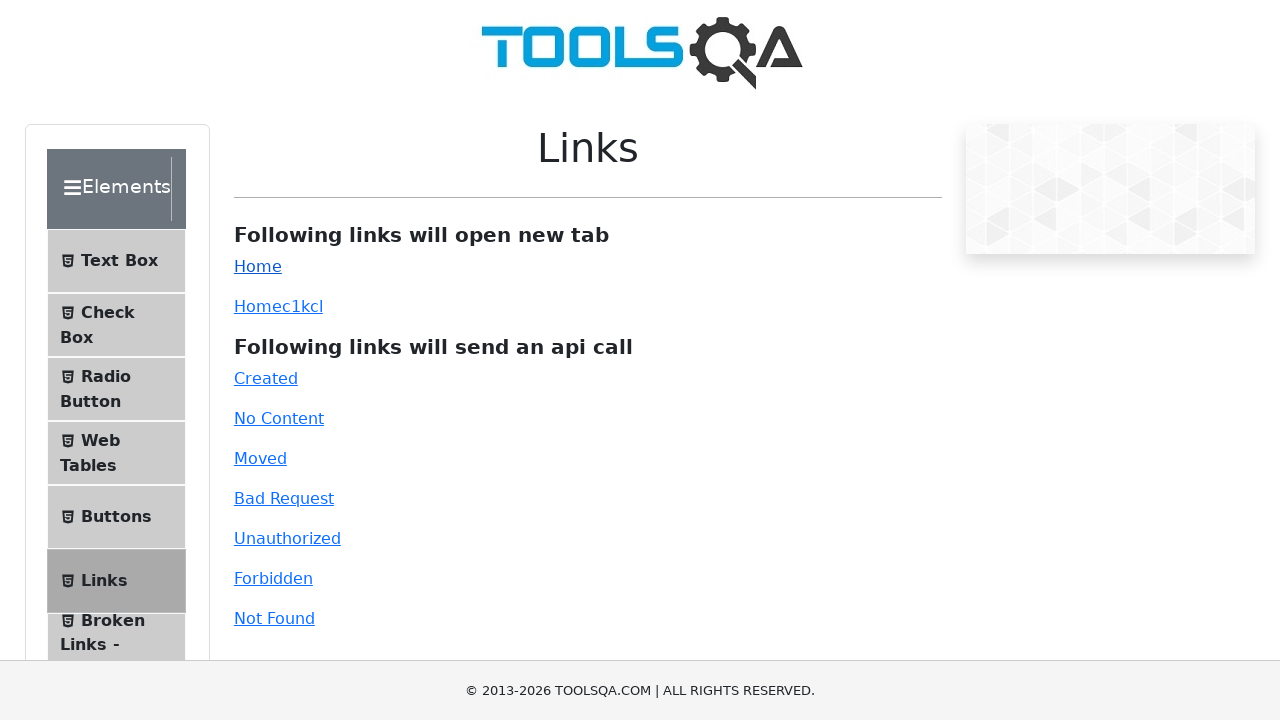